Tests user registration flow by filling out the registration form with phone number and verifying the phone confirmation page appears

Starting URL: https://b2c.passport.rt.ru/

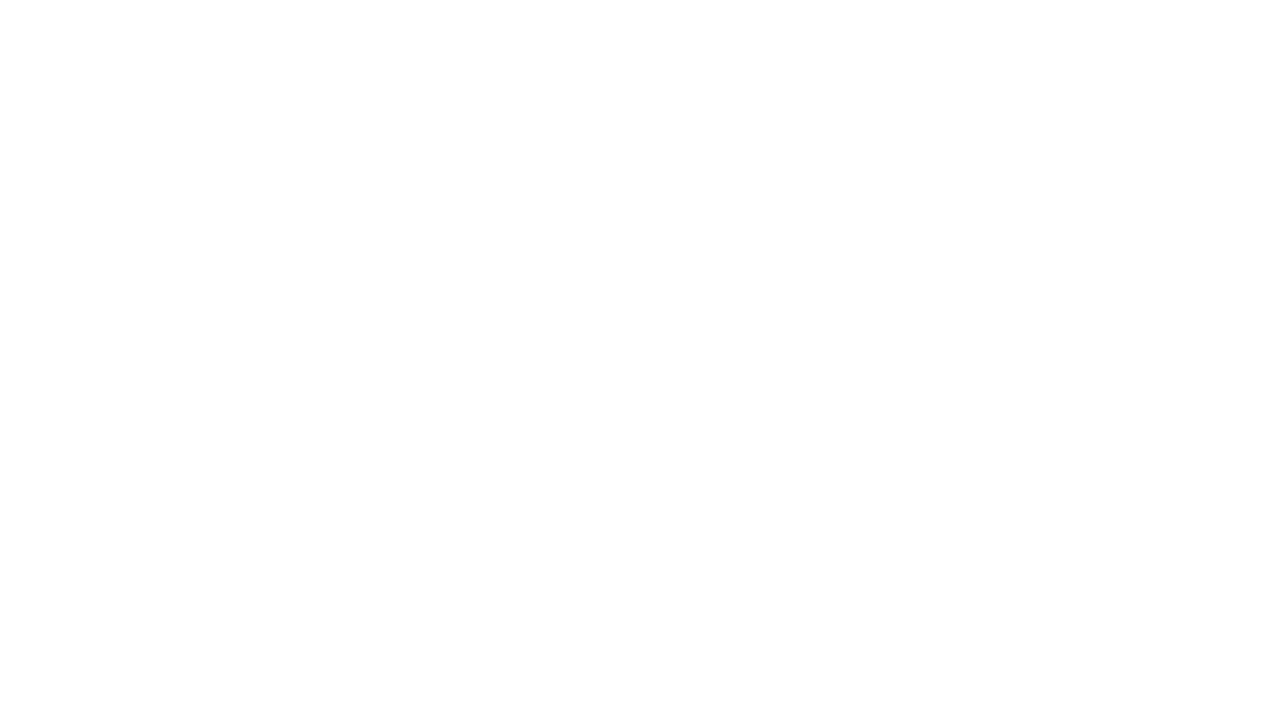

Clicked register link to start registration flow at (1010, 660) on #kc-register
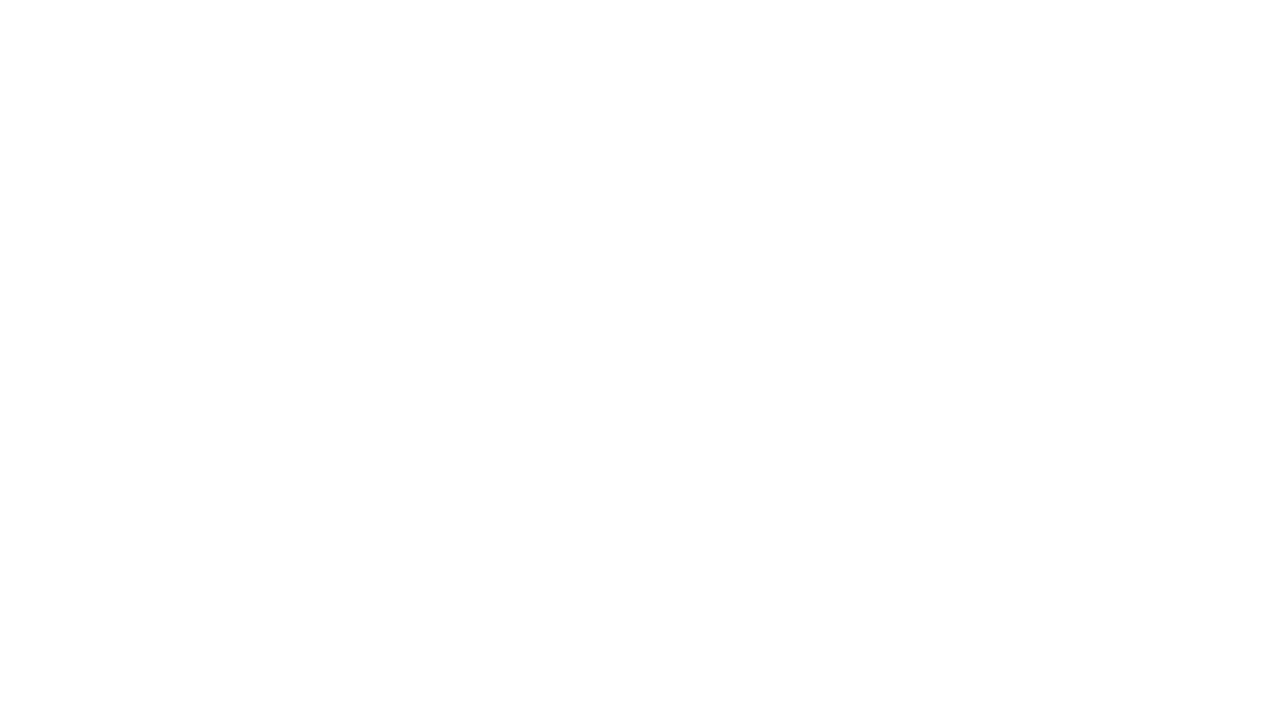

Filled first name field with 'Мария' on input[name='firstName']
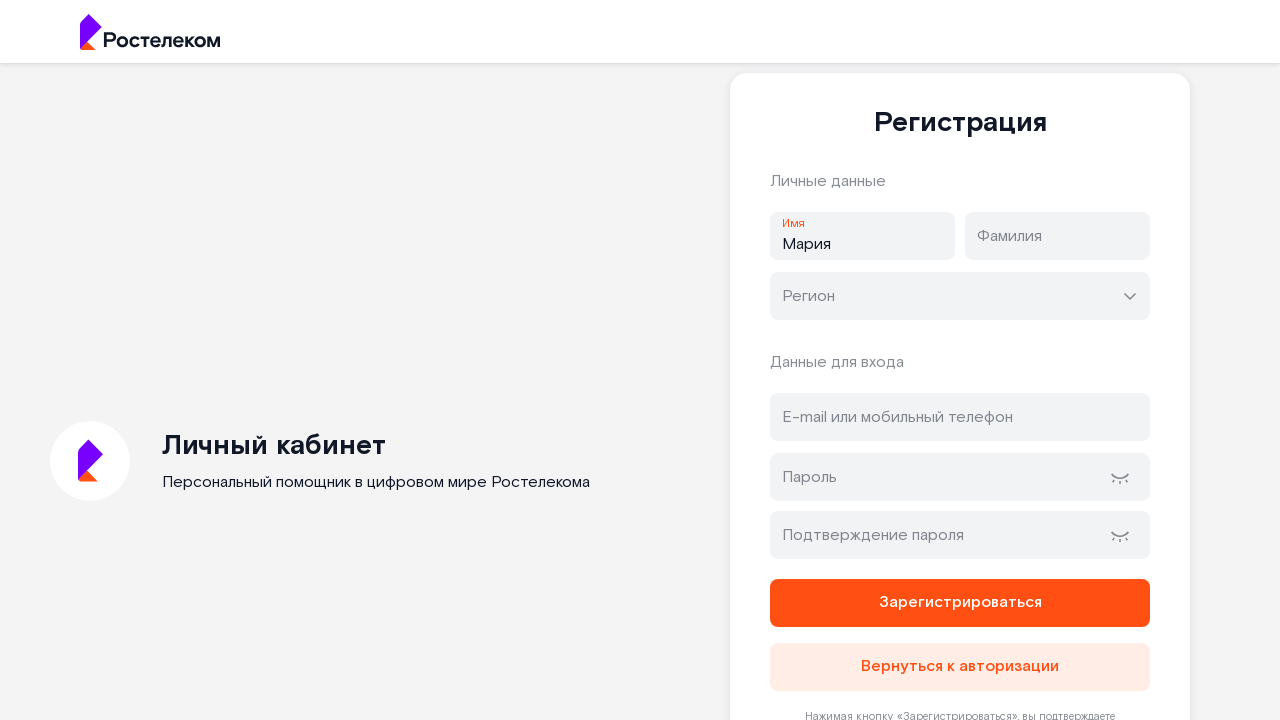

Filled last name field with 'Сидорова' on input[name='lastName']
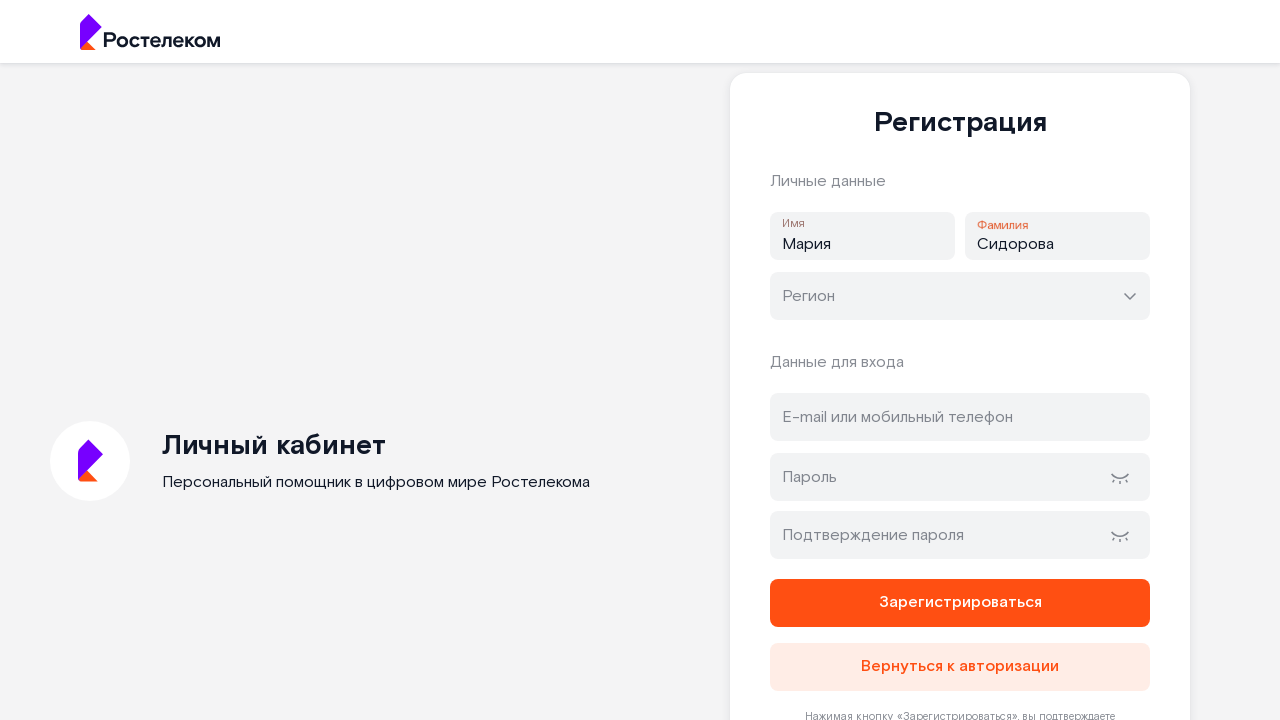

Filled phone number field with '89157834521' on #address
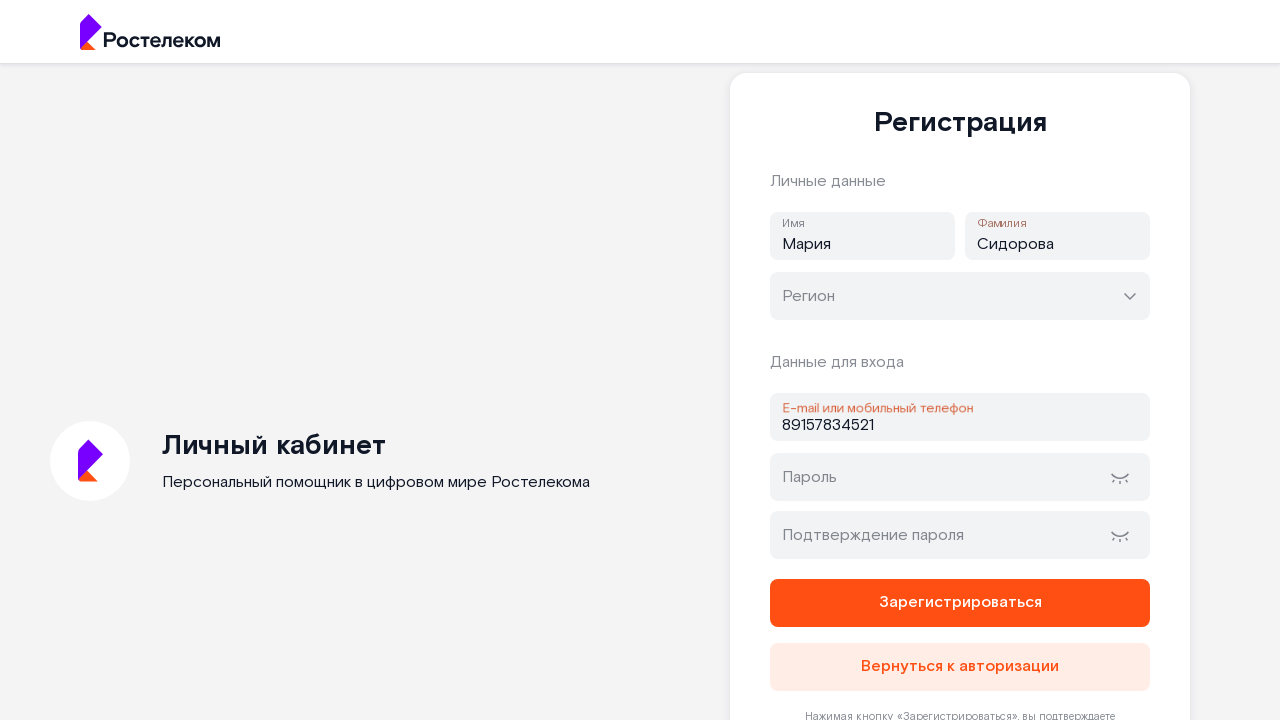

Filled password field with test password on #password
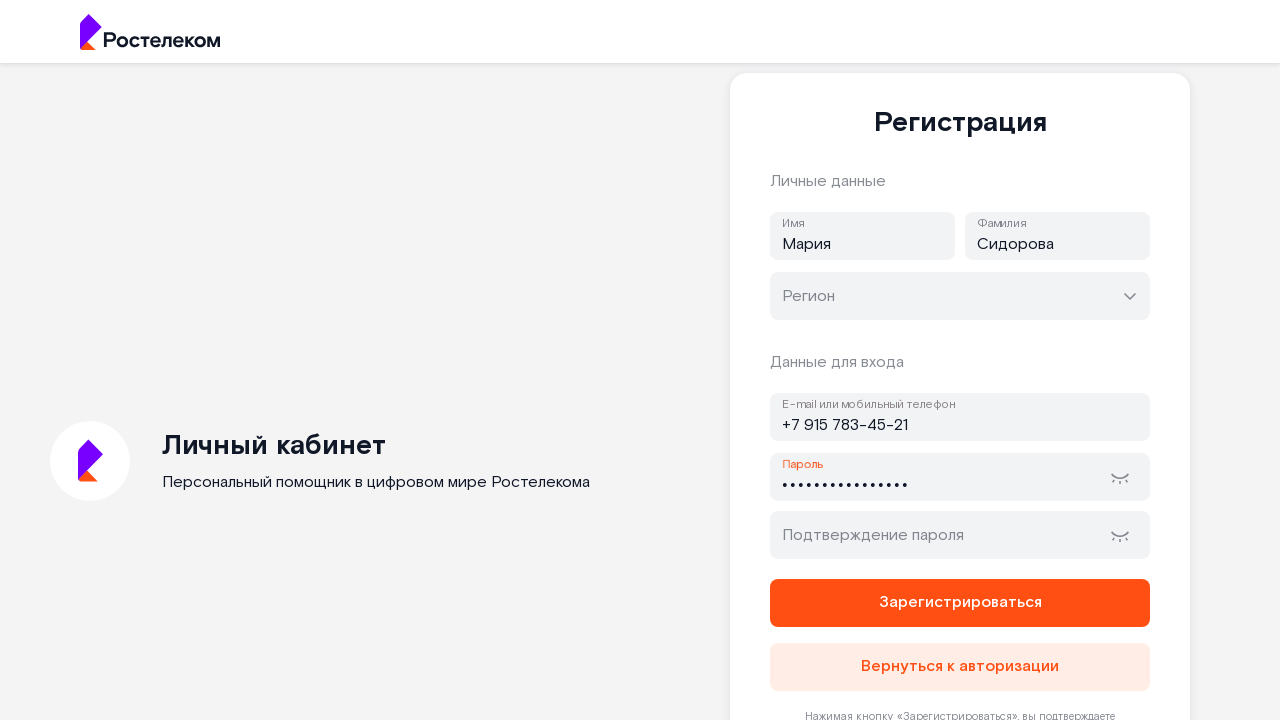

Filled password confirmation field with test password on #password-confirm
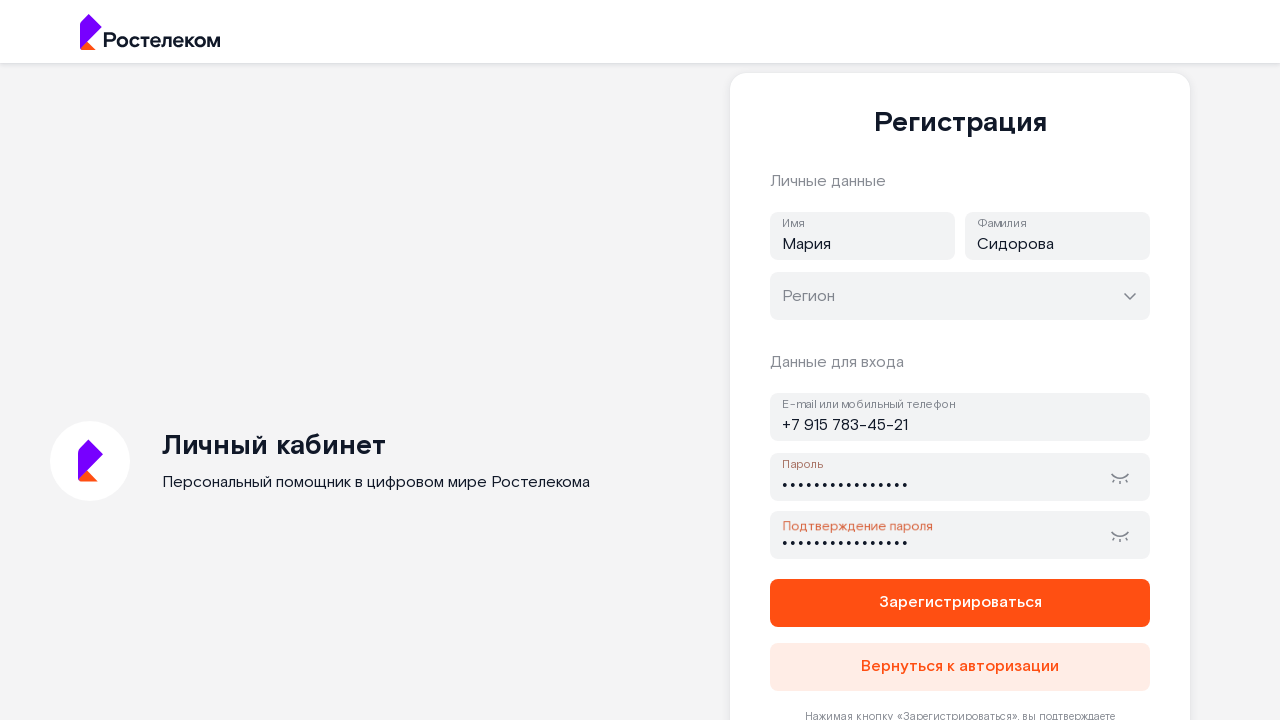

Clicked register button to submit registration form at (960, 603) on button[name='register']
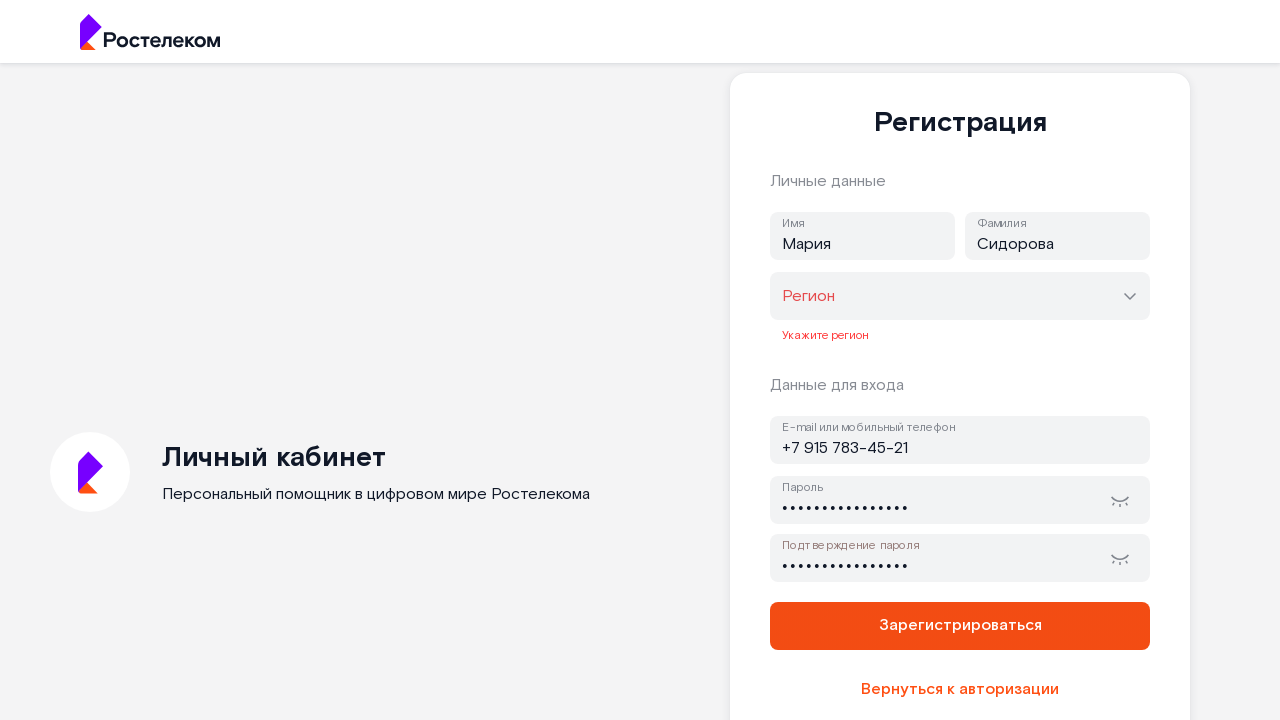

Phone confirmation page loaded - h1 element appeared
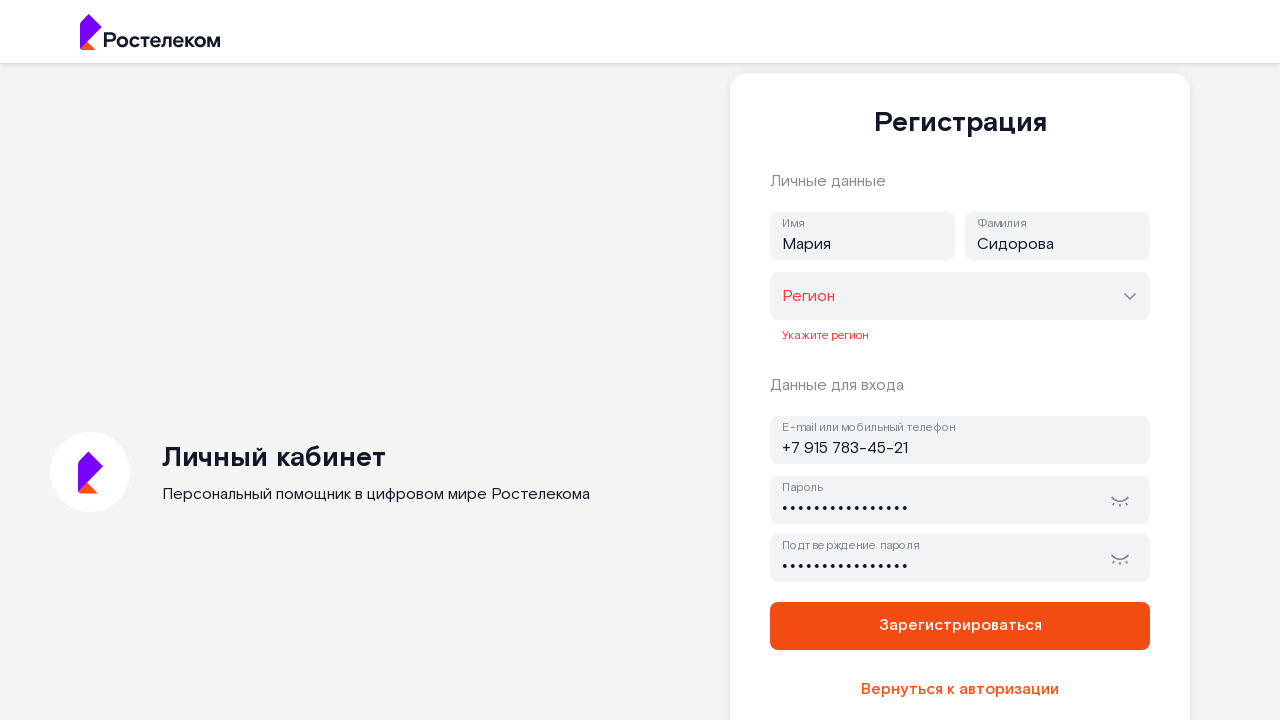

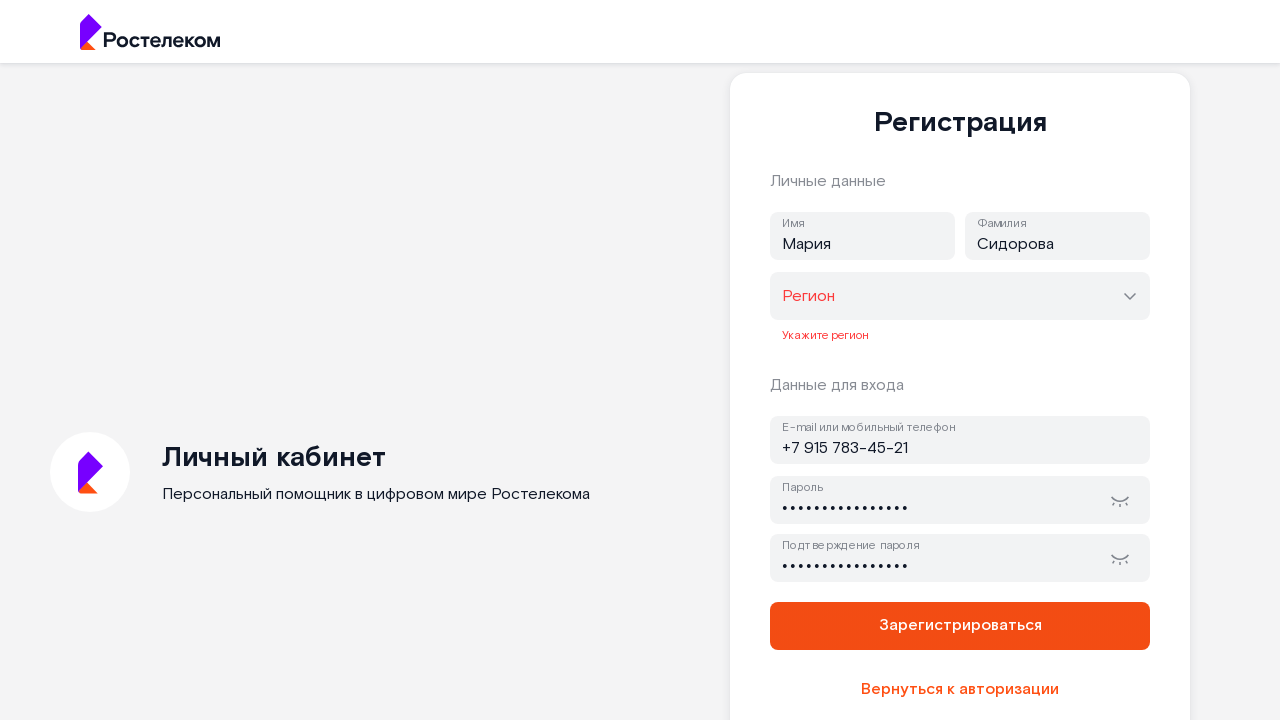